Tests navigation by clicking a dynamically calculated link text, then fills out a form with personal information (first name, last name, city, country) and submits it.

Starting URL: http://suninjuly.github.io/find_link_text

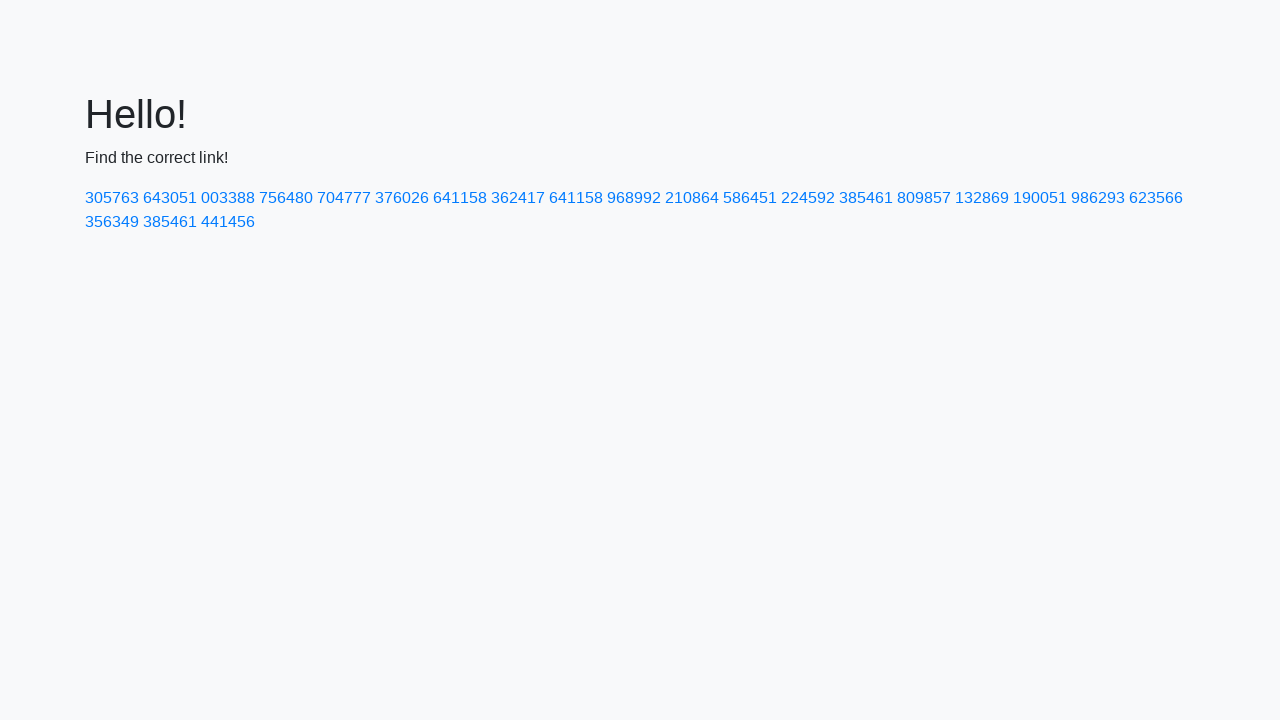

Clicked link with dynamically calculated text '224592' at (808, 198) on text=224592
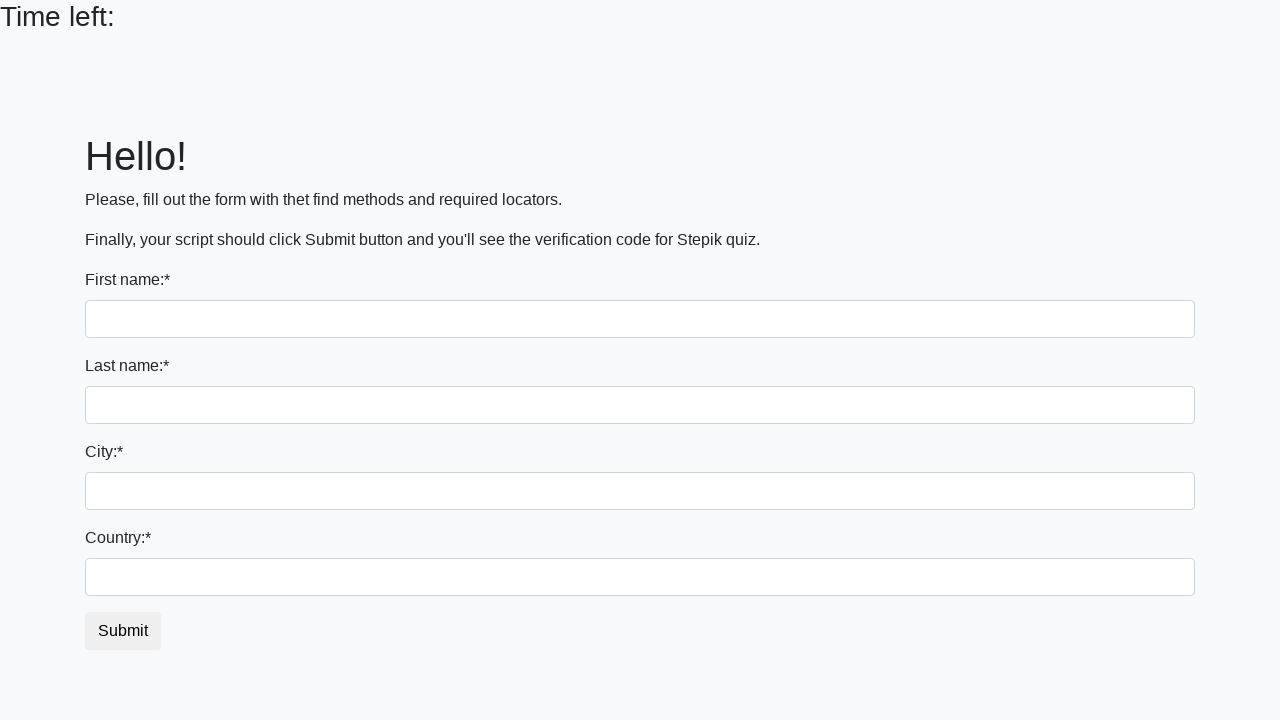

Filled first name field with 'Ivan' on input[name='first_name']
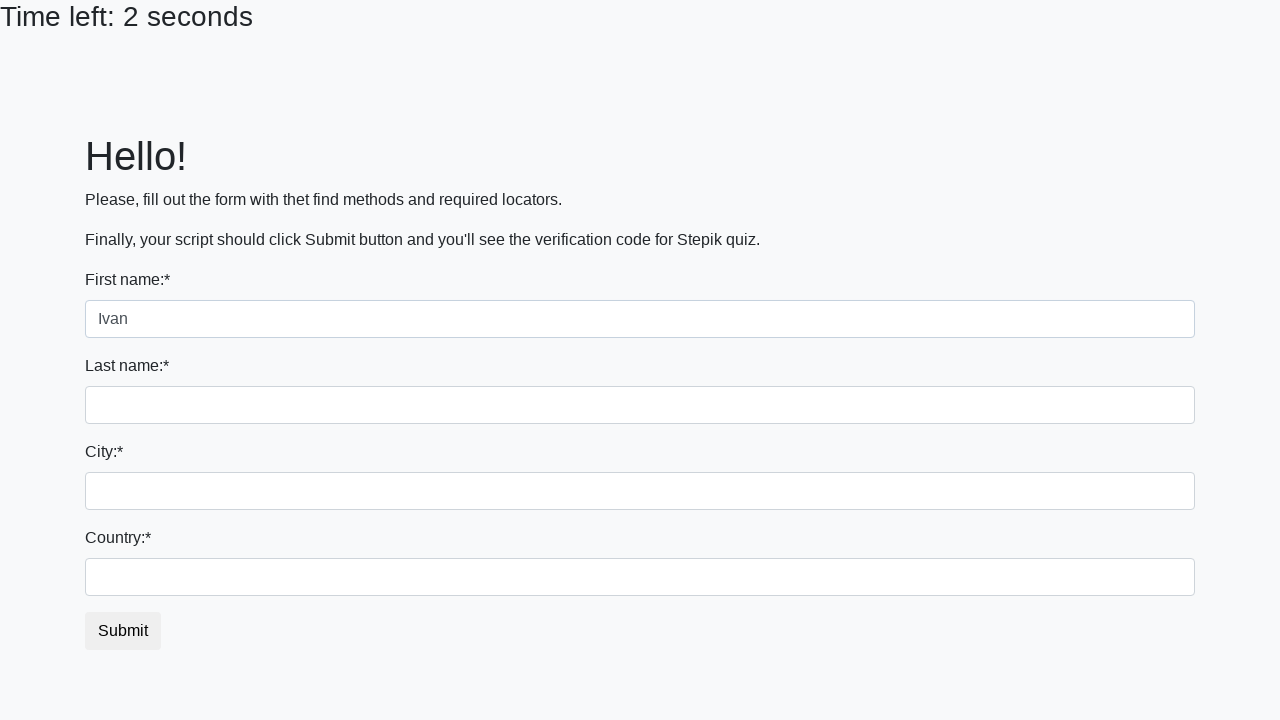

Filled last name field with 'Petrov' on input[name='last_name']
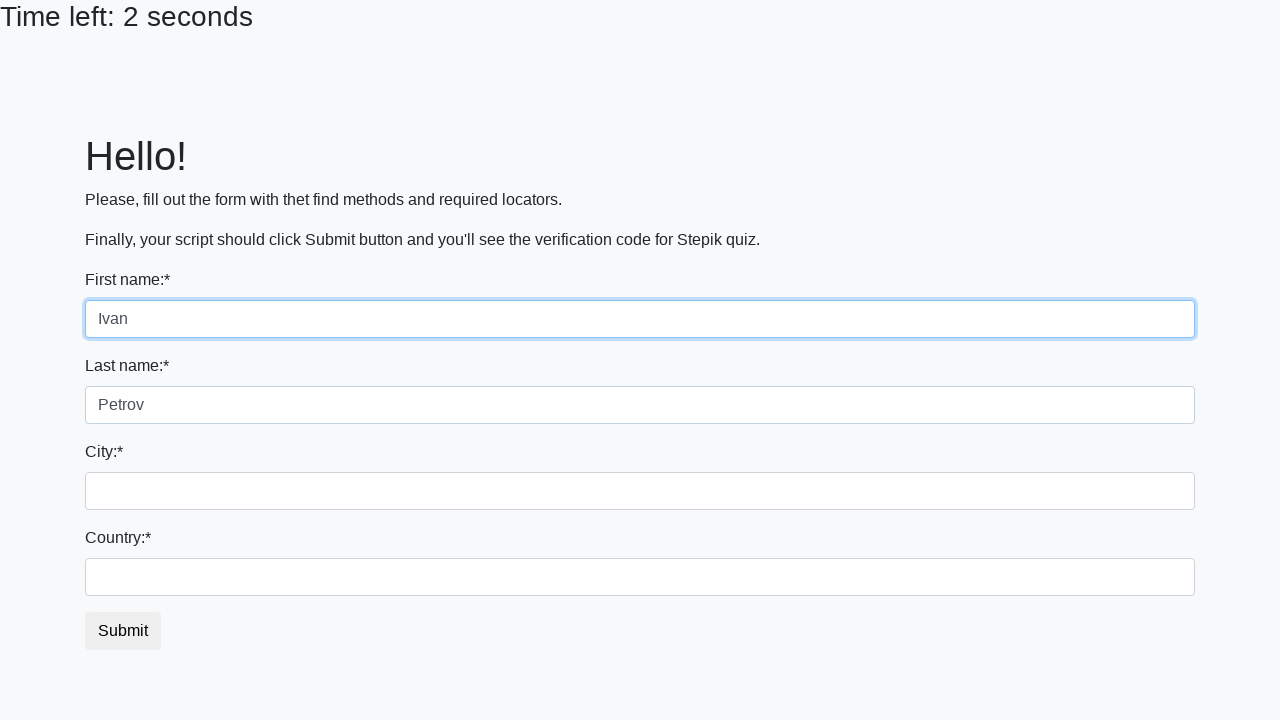

Filled city field with 'Smolensk' on input.form-control.city
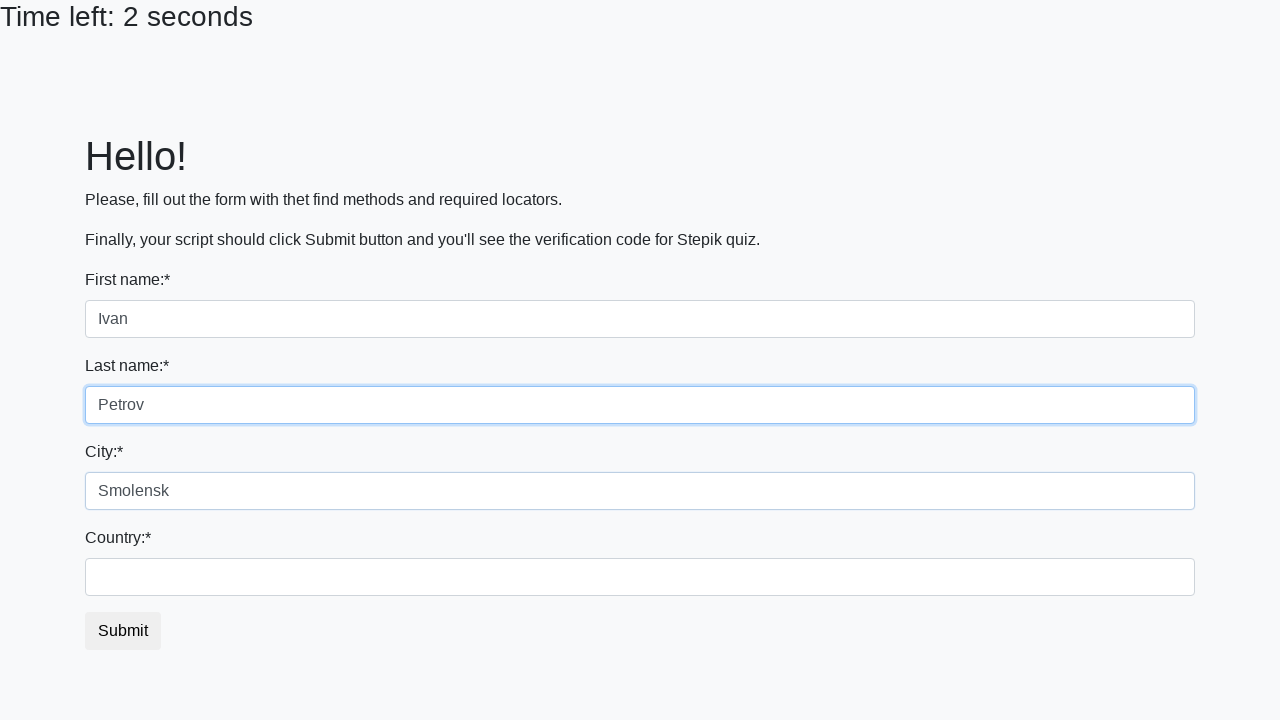

Filled country field with 'Russia' on input#country
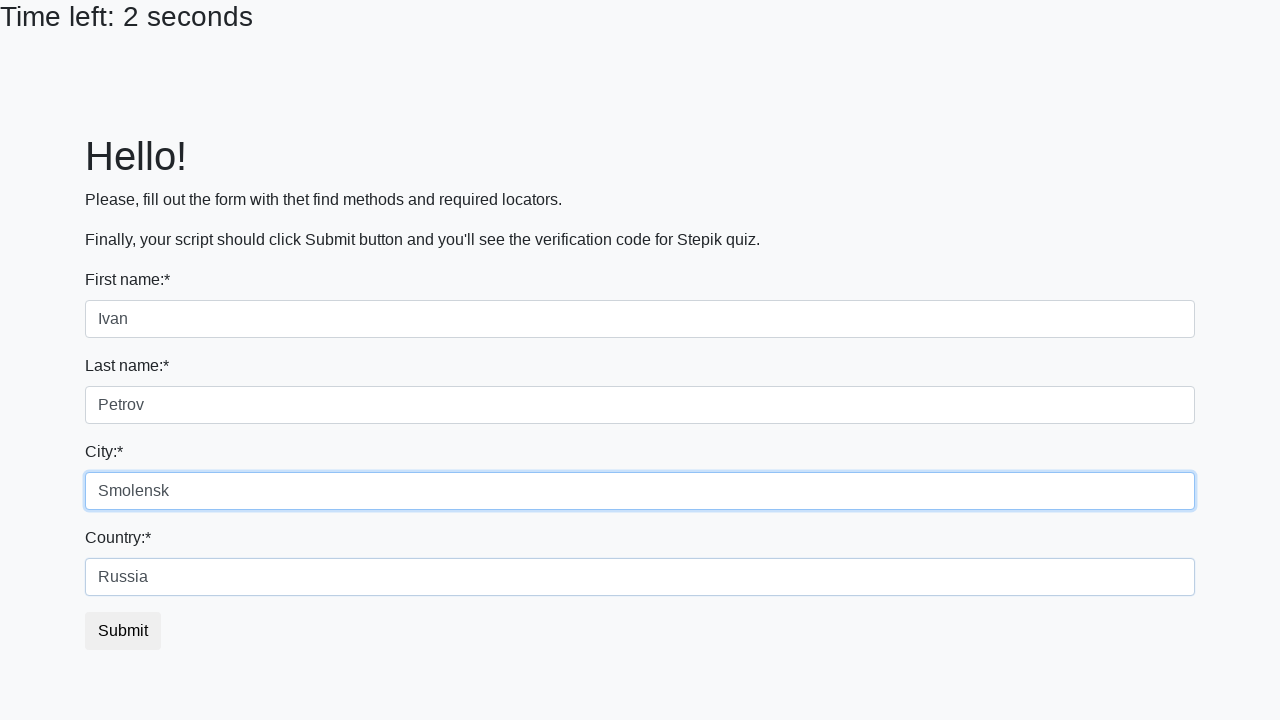

Clicked submit button to submit the form at (123, 631) on button.btn
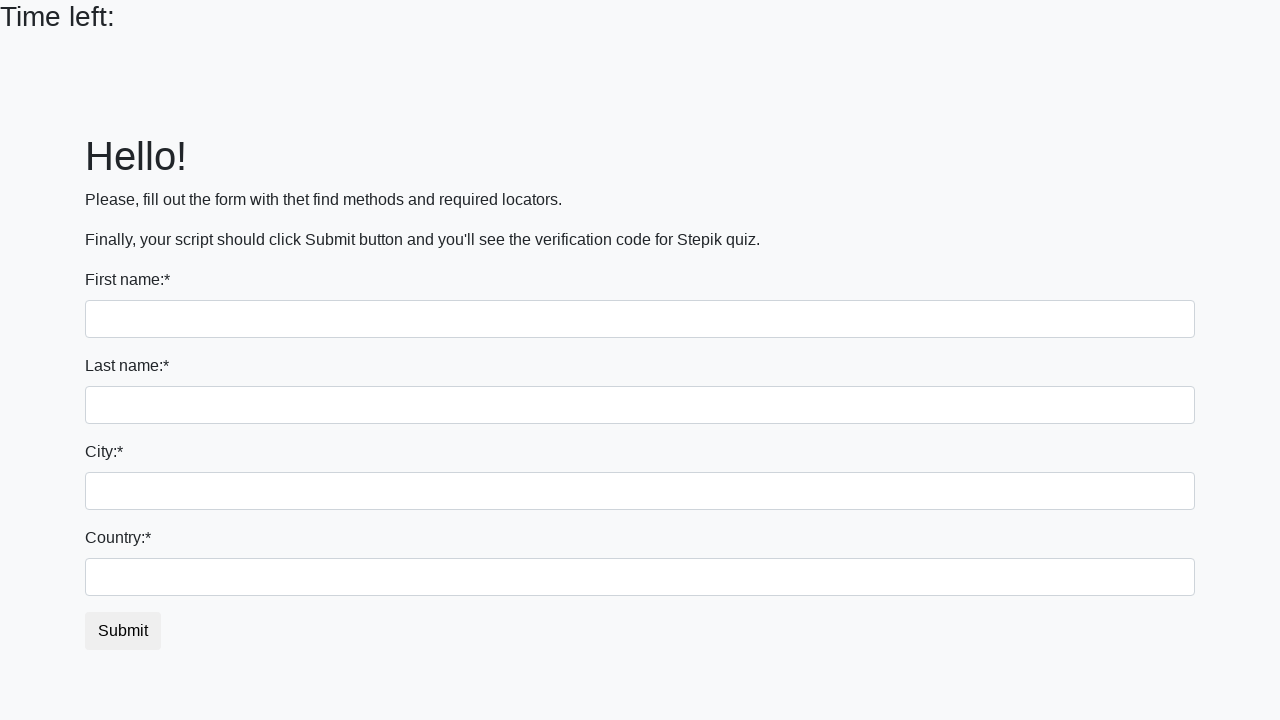

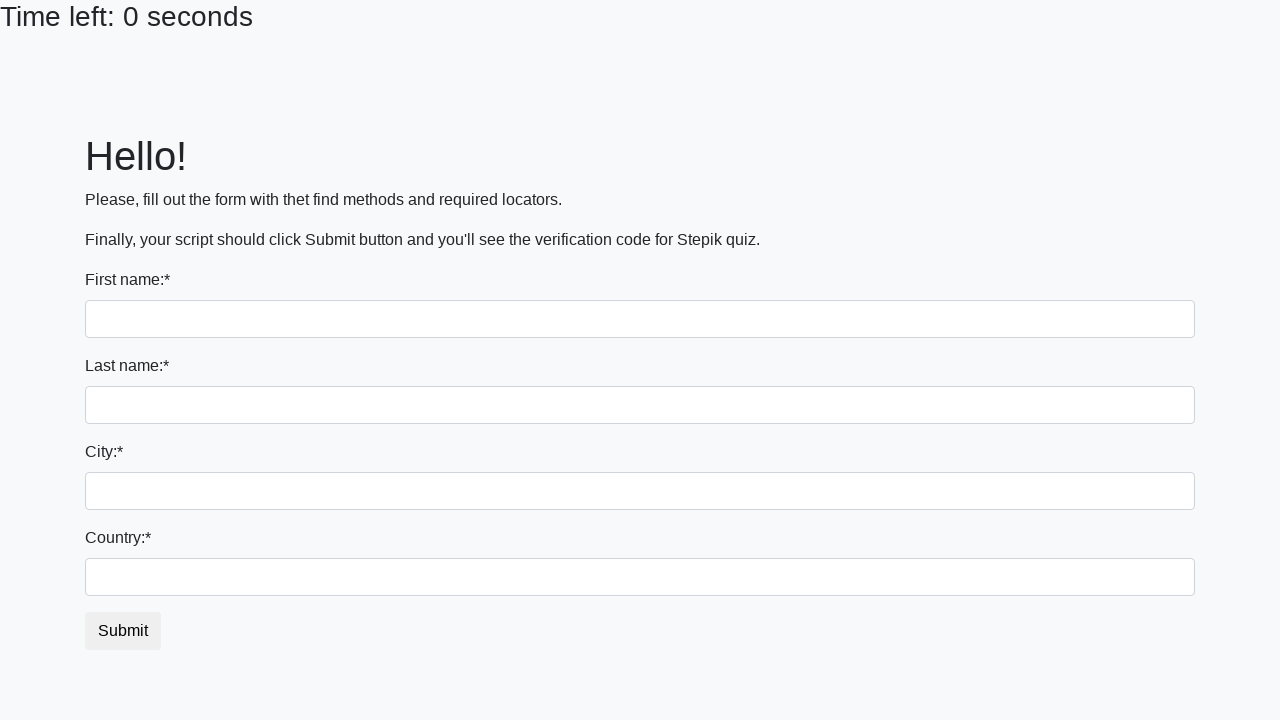